Tests that edits are cancelled when pressing Escape key

Starting URL: https://demo.playwright.dev/todomvc

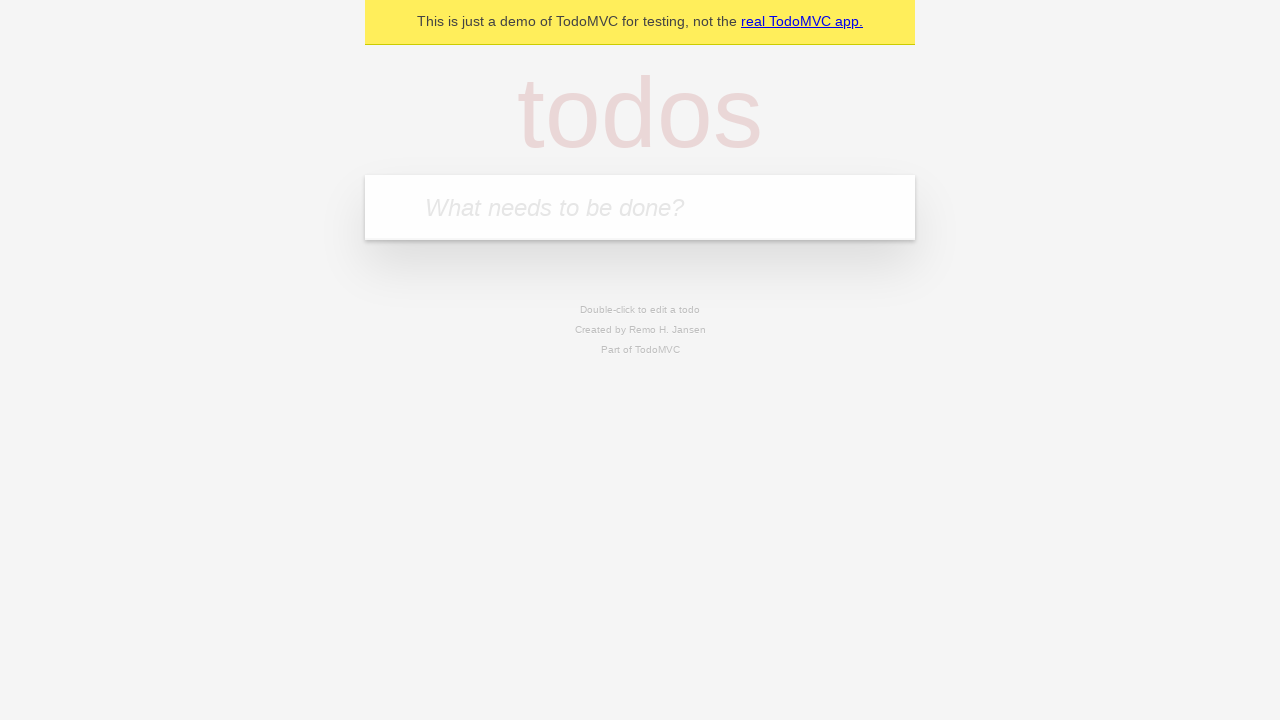

Filled new todo input with 'buy some cheese' on internal:attr=[placeholder="What needs to be done?"i]
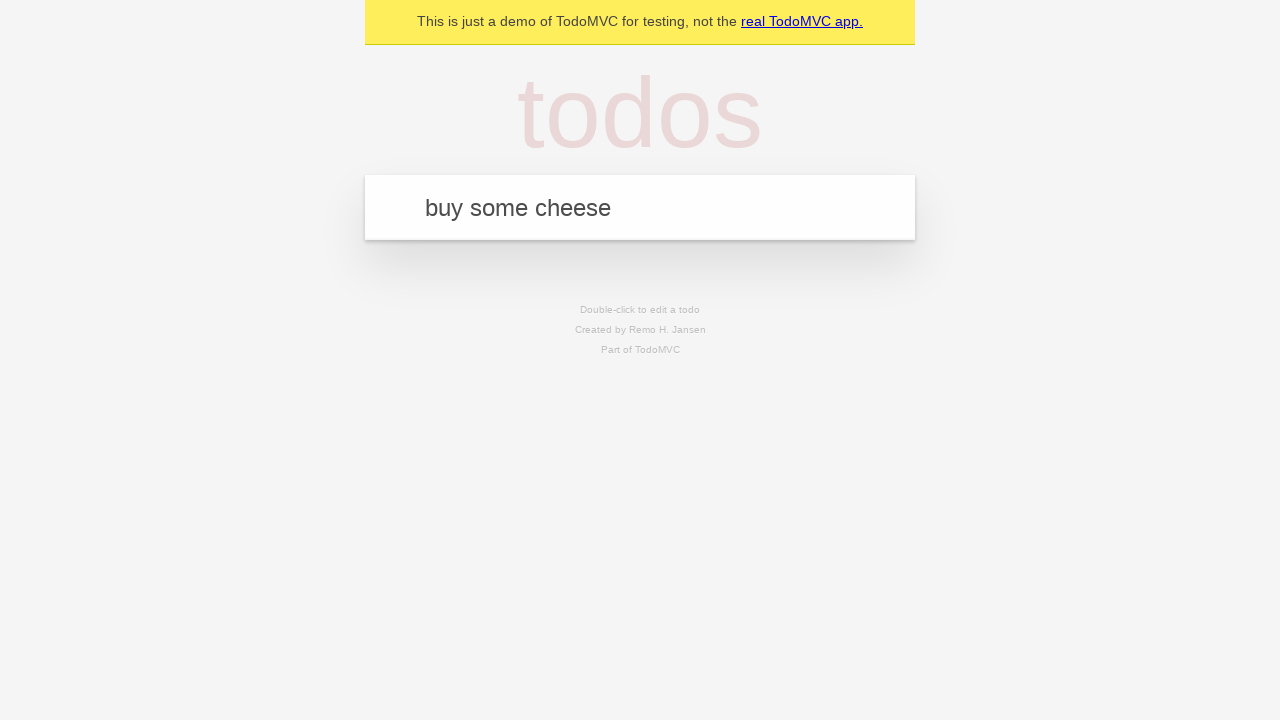

Pressed Enter to add todo 'buy some cheese' on internal:attr=[placeholder="What needs to be done?"i]
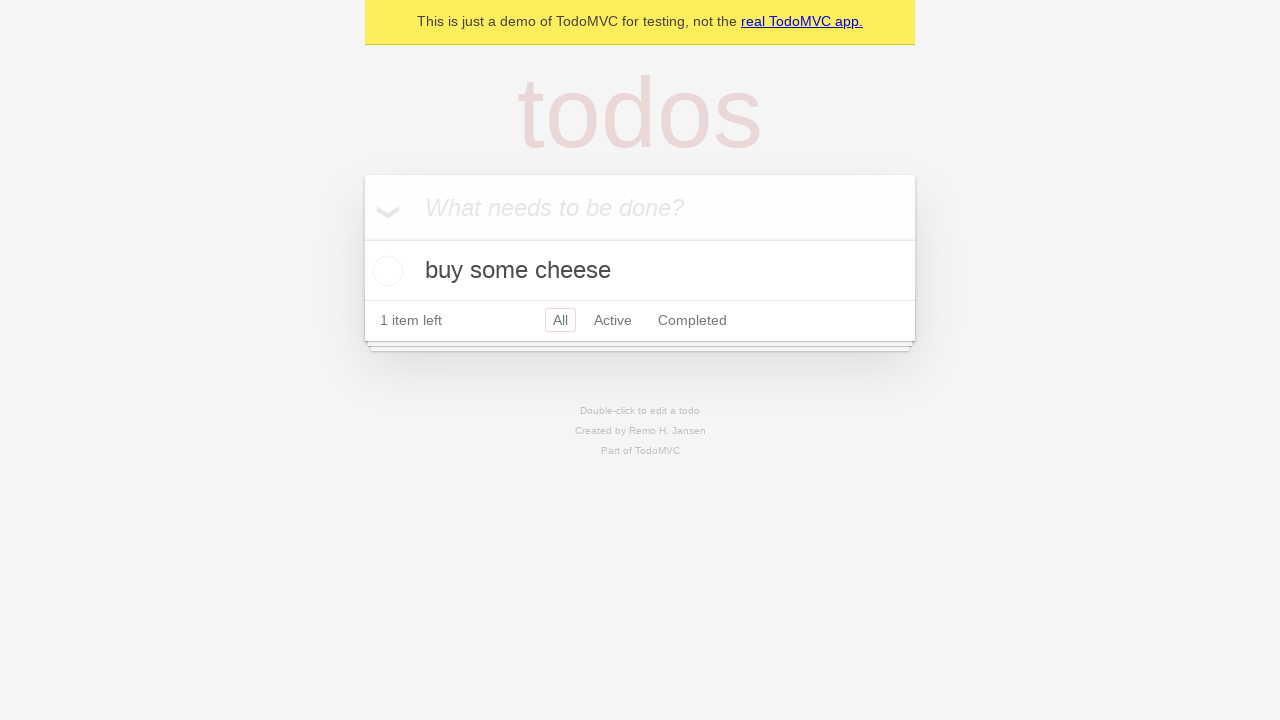

Filled new todo input with 'feed the cat' on internal:attr=[placeholder="What needs to be done?"i]
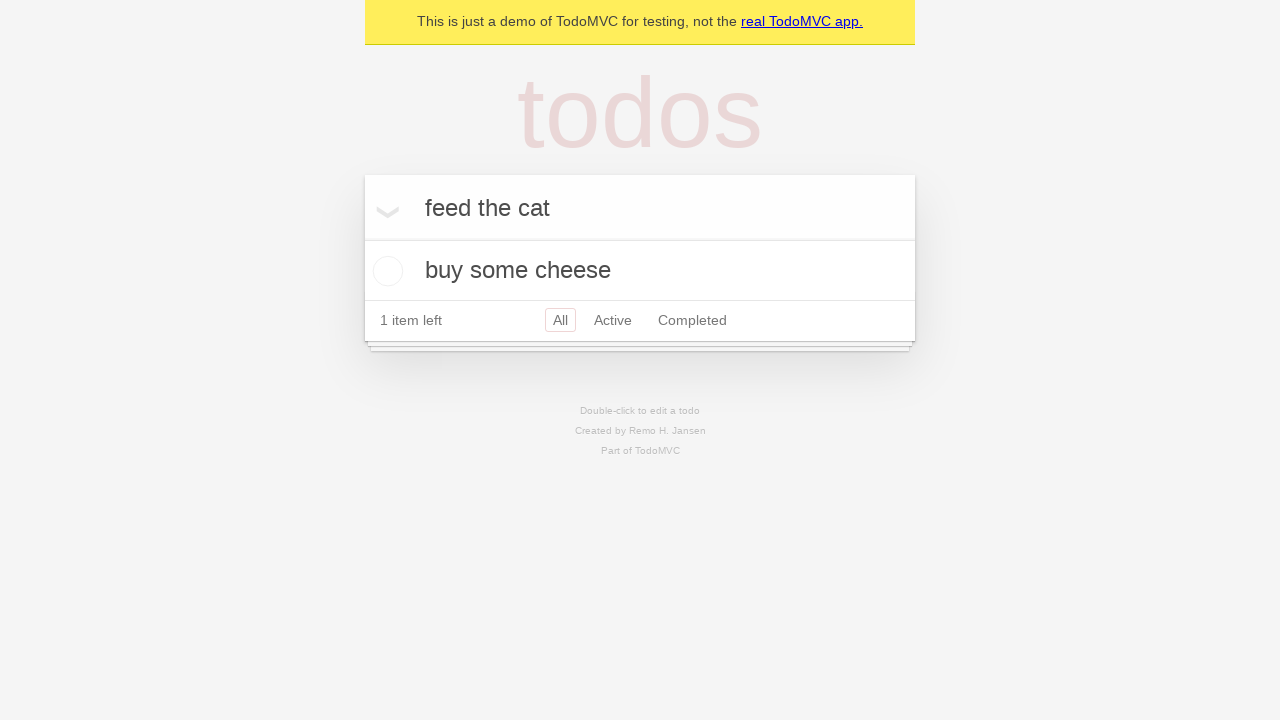

Pressed Enter to add todo 'feed the cat' on internal:attr=[placeholder="What needs to be done?"i]
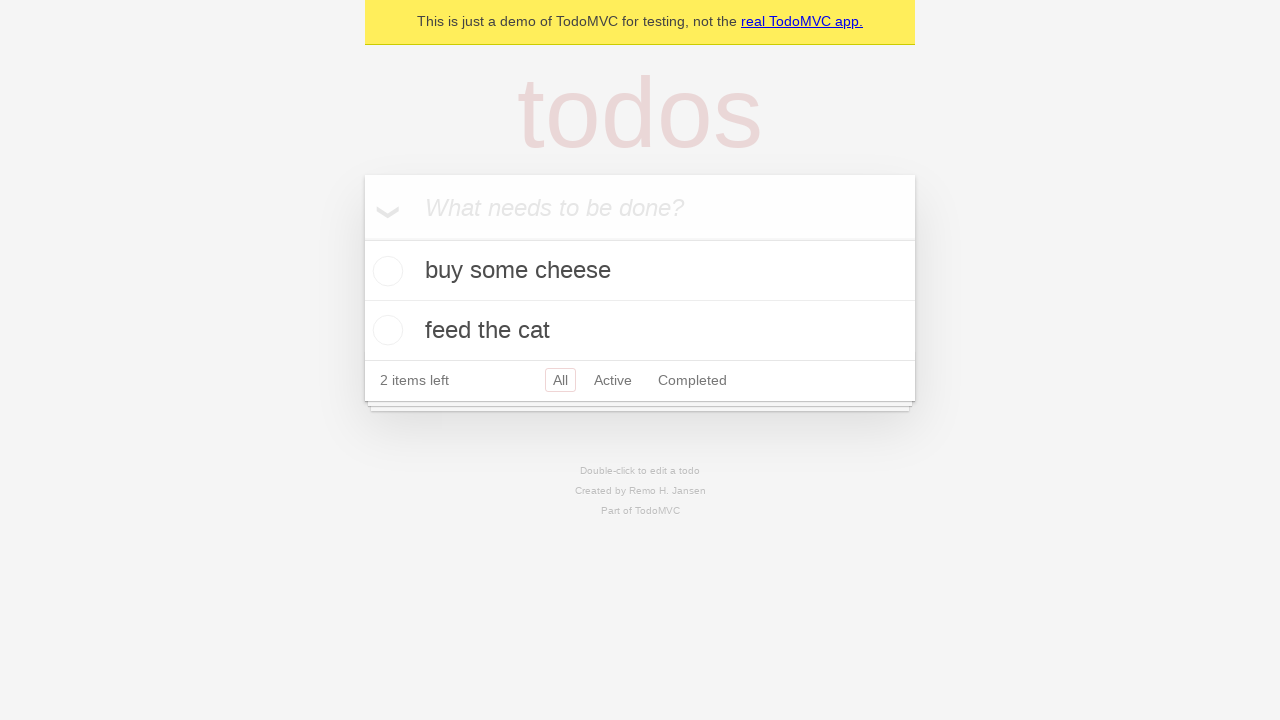

Filled new todo input with 'book a doctors appointment' on internal:attr=[placeholder="What needs to be done?"i]
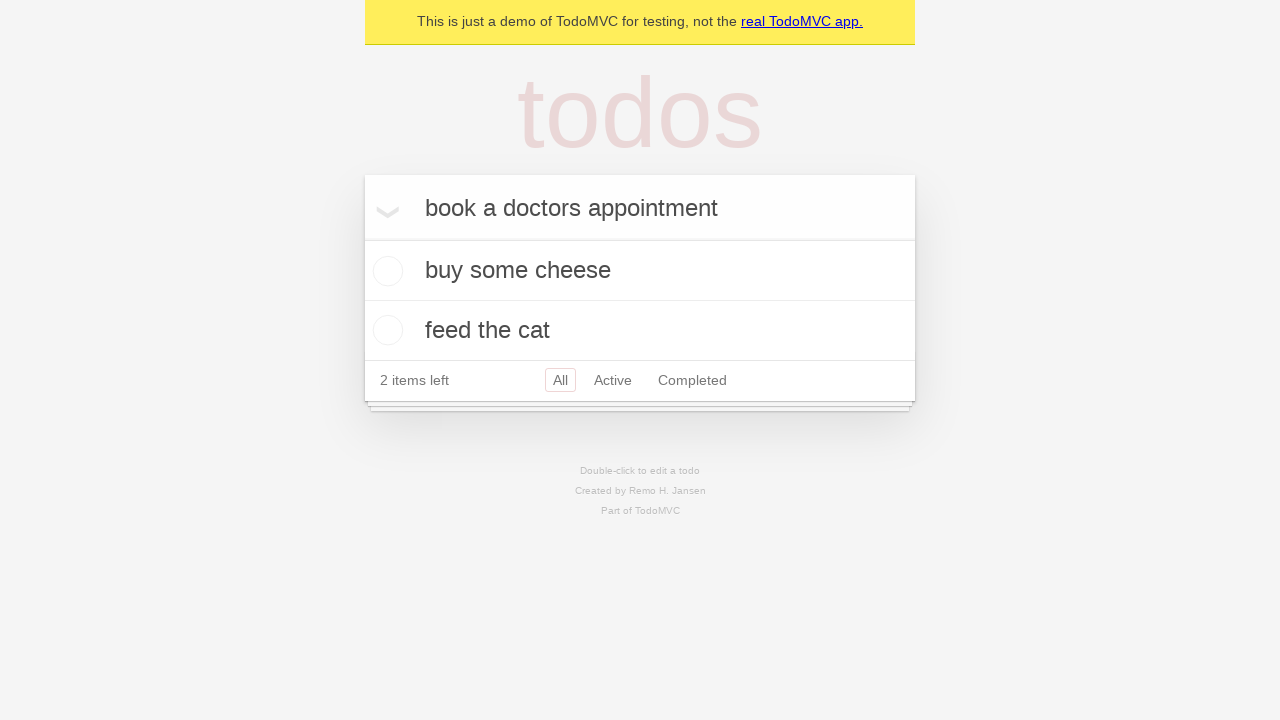

Pressed Enter to add todo 'book a doctors appointment' on internal:attr=[placeholder="What needs to be done?"i]
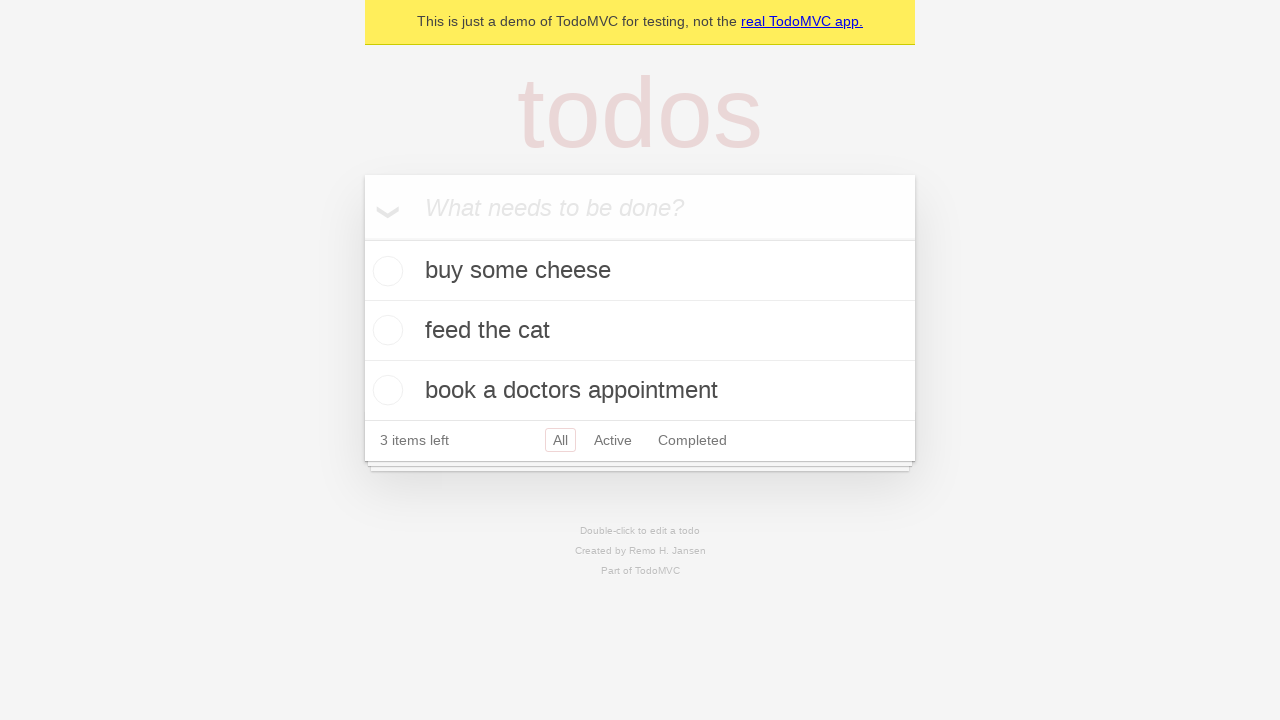

All three todos have been added to the list
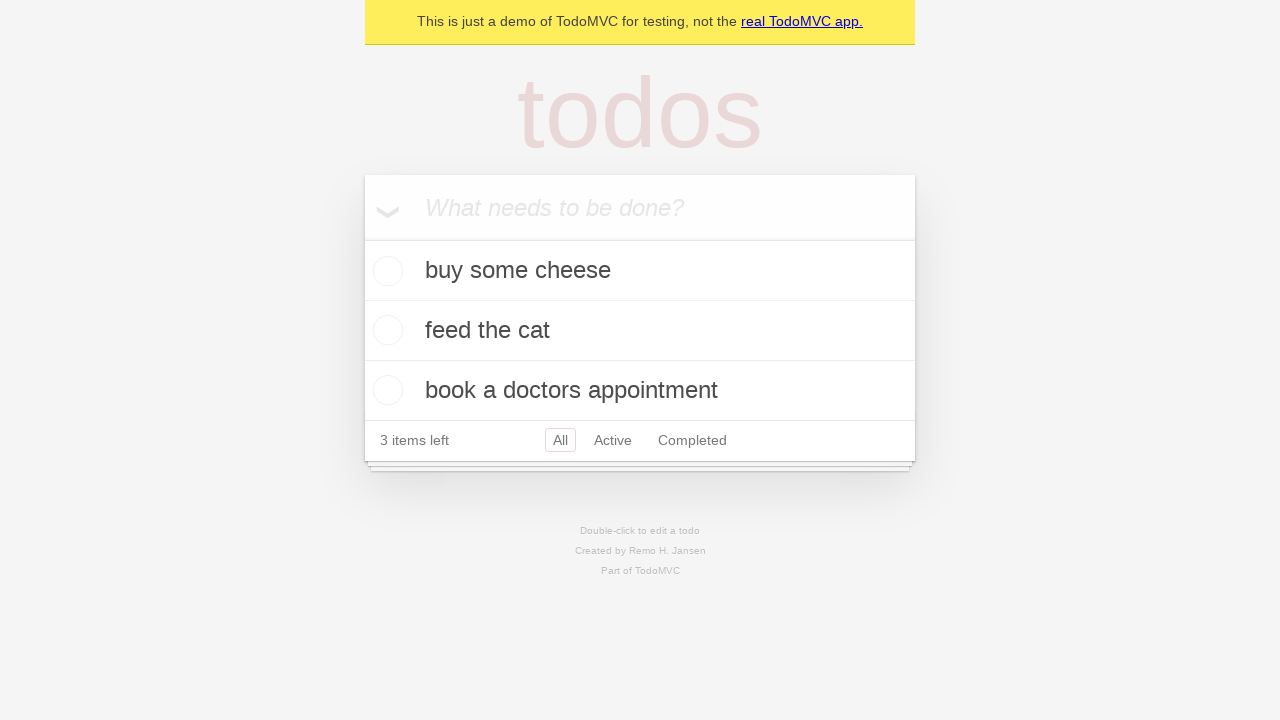

Double-clicked second todo item to enter edit mode at (640, 331) on internal:testid=[data-testid="todo-item"s] >> nth=1
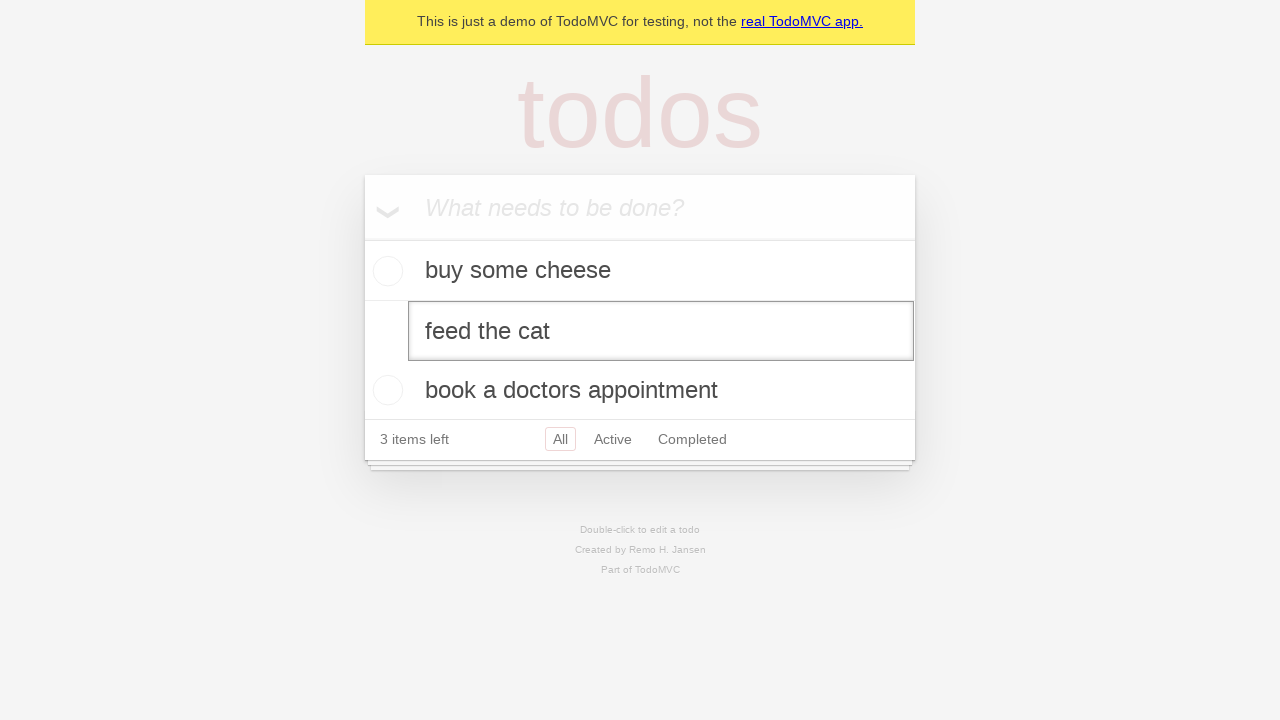

Filled edit textbox with new text 'buy some sausages' on internal:testid=[data-testid="todo-item"s] >> nth=1 >> internal:role=textbox[nam
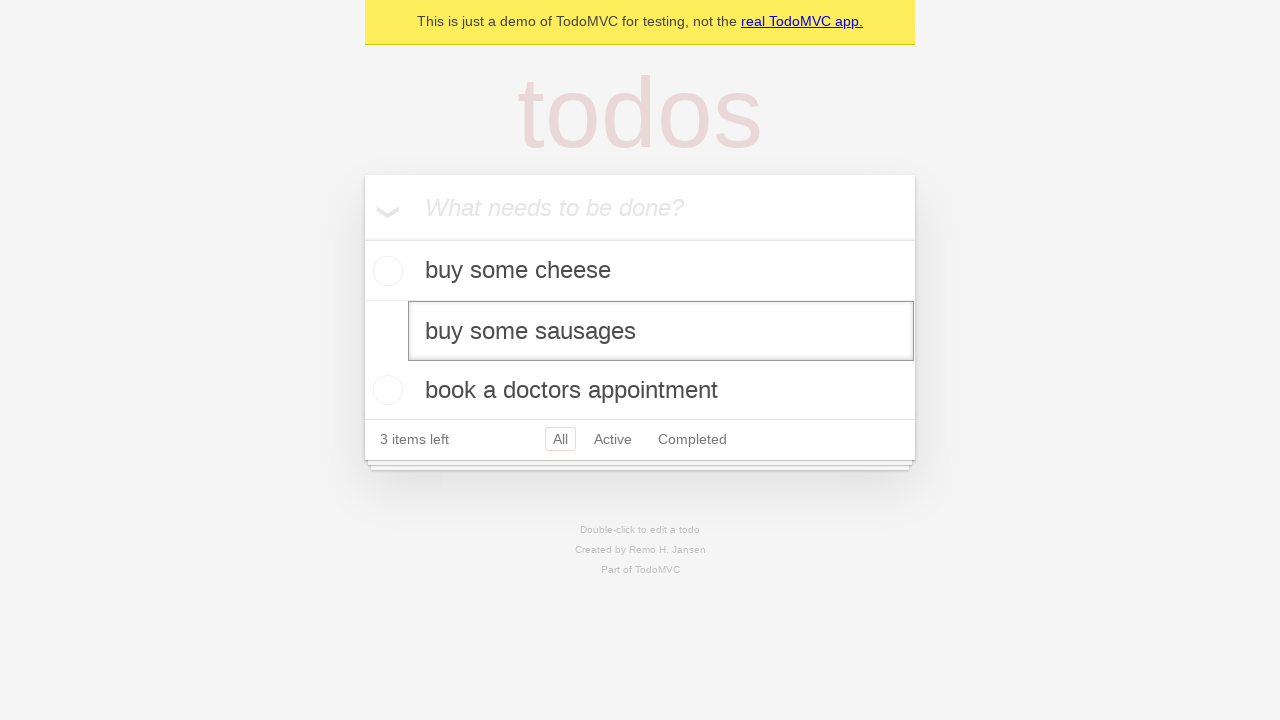

Pressed Escape key to cancel edit and revert changes on internal:testid=[data-testid="todo-item"s] >> nth=1 >> internal:role=textbox[nam
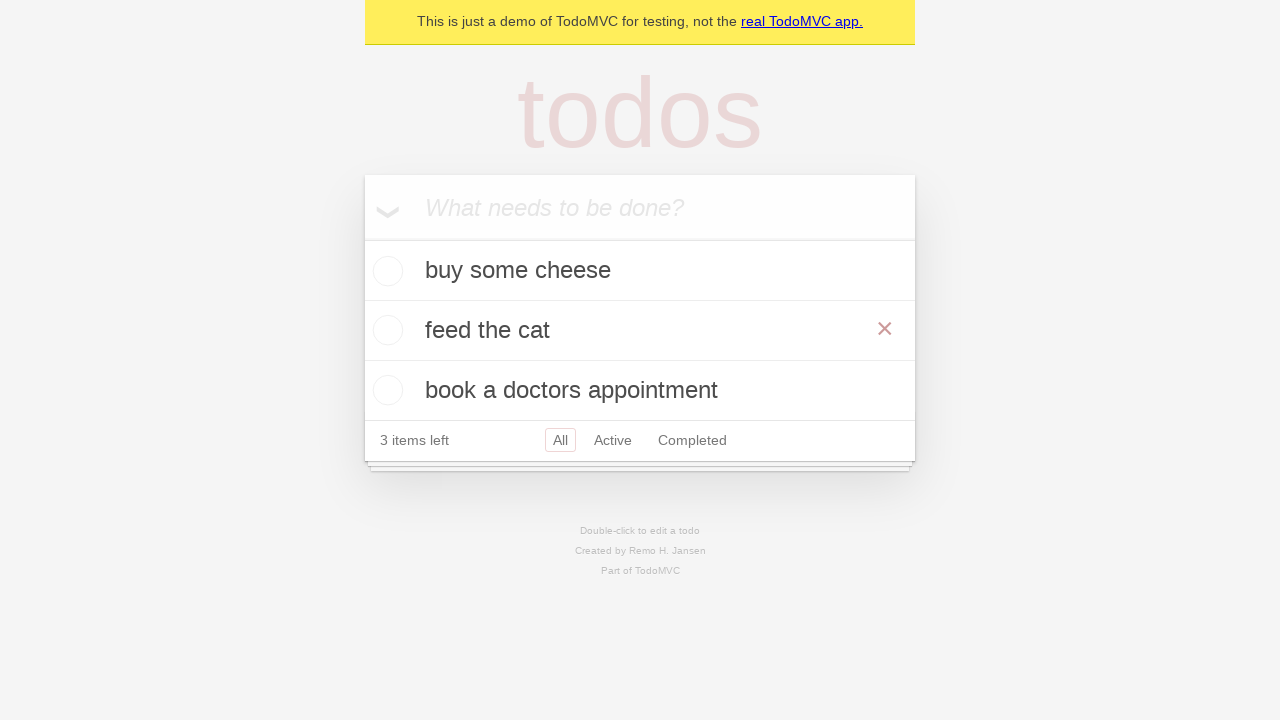

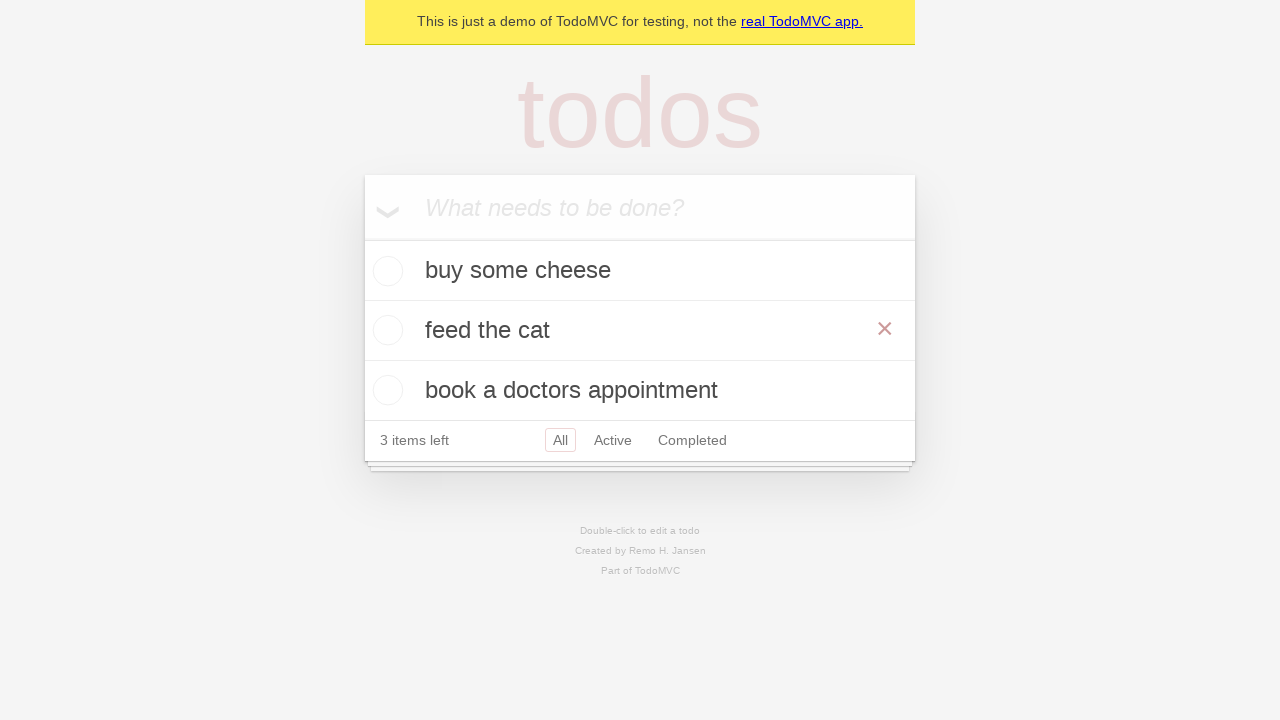